Tests double-click functionality on a clickable element

Starting URL: https://mouse-test.com/

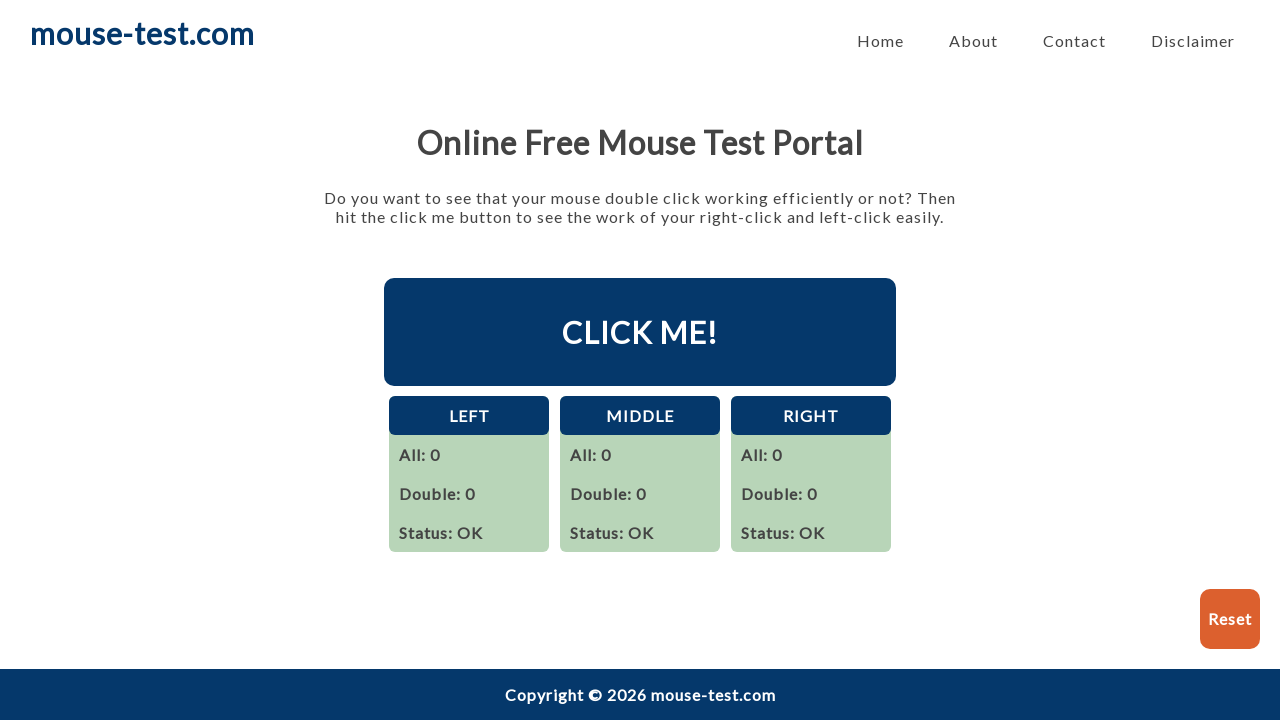

Located double-click target element with id 'clickMe'
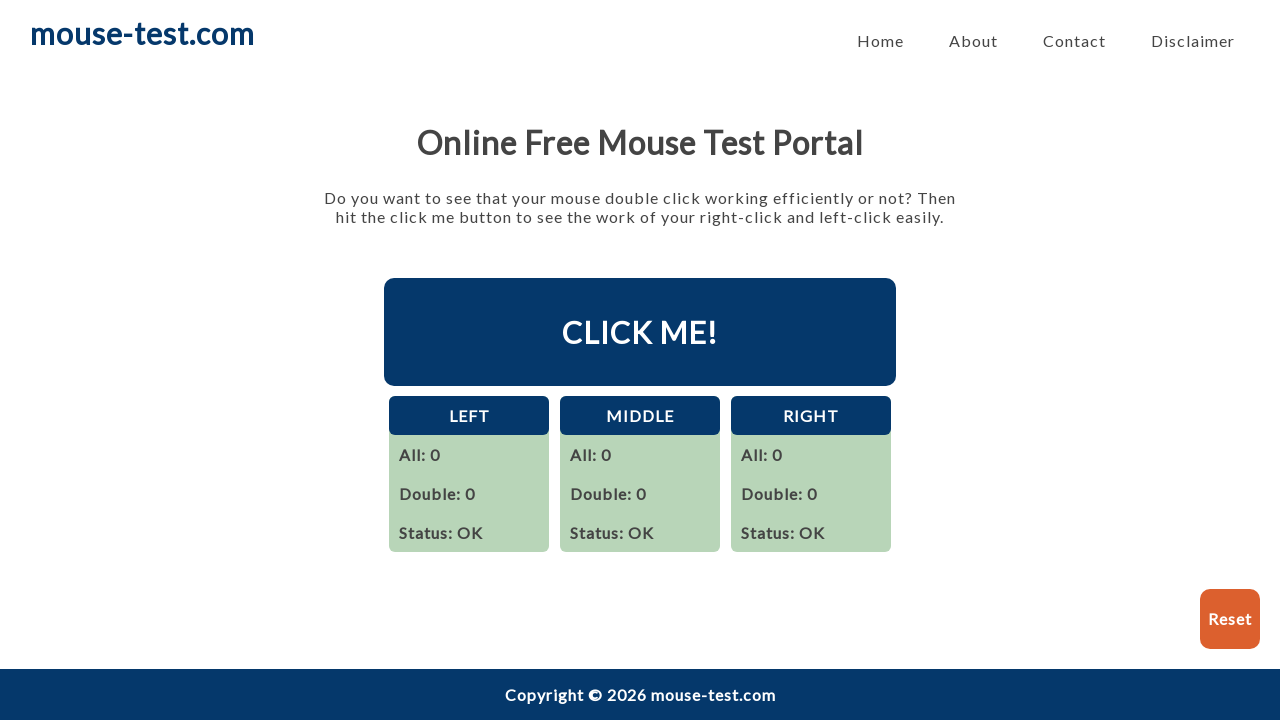

Performed double-click on the target element at (640, 332) on #clickMe
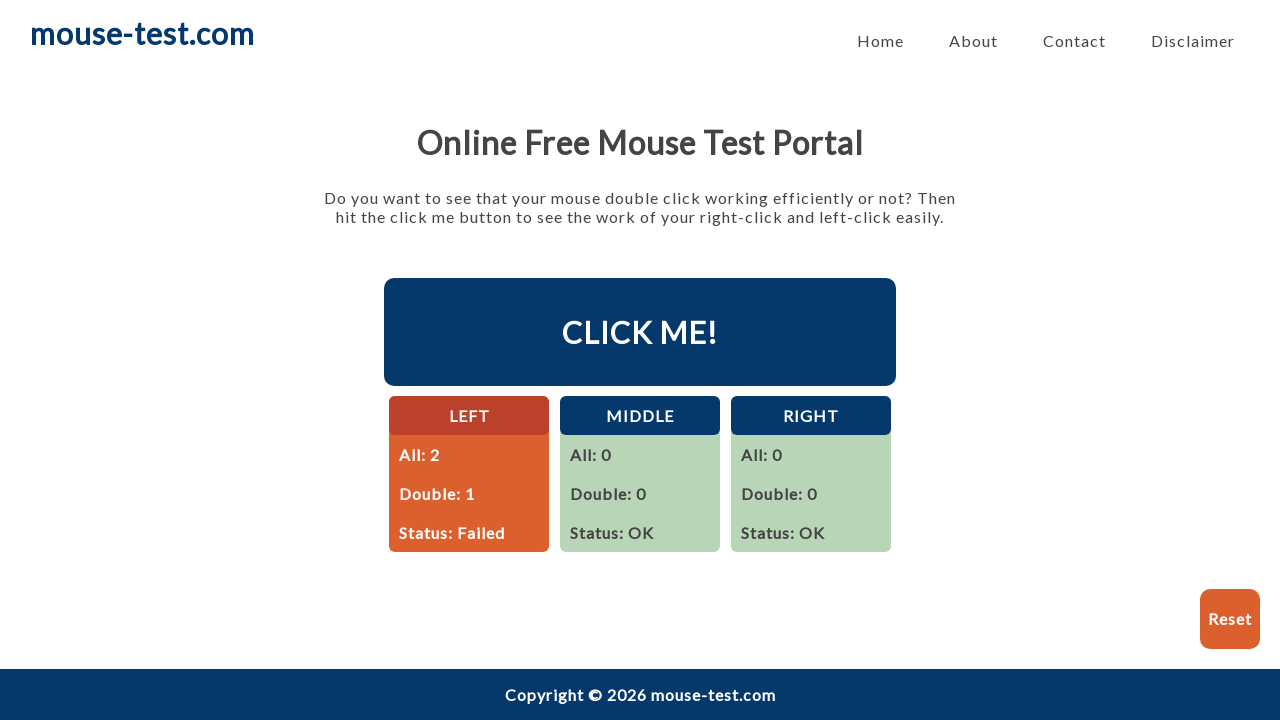

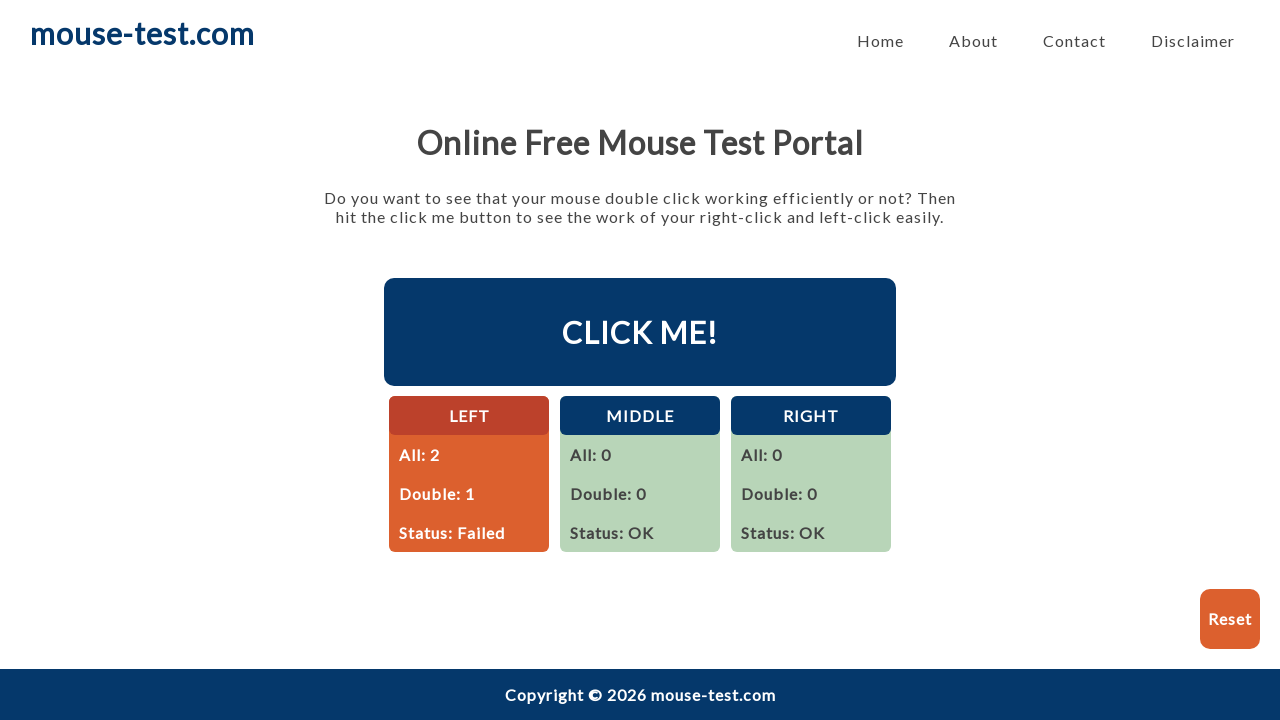